Tests selecting "Green" from an old-style HTML select dropdown menu

Starting URL: https://demoqa.com/select-menu

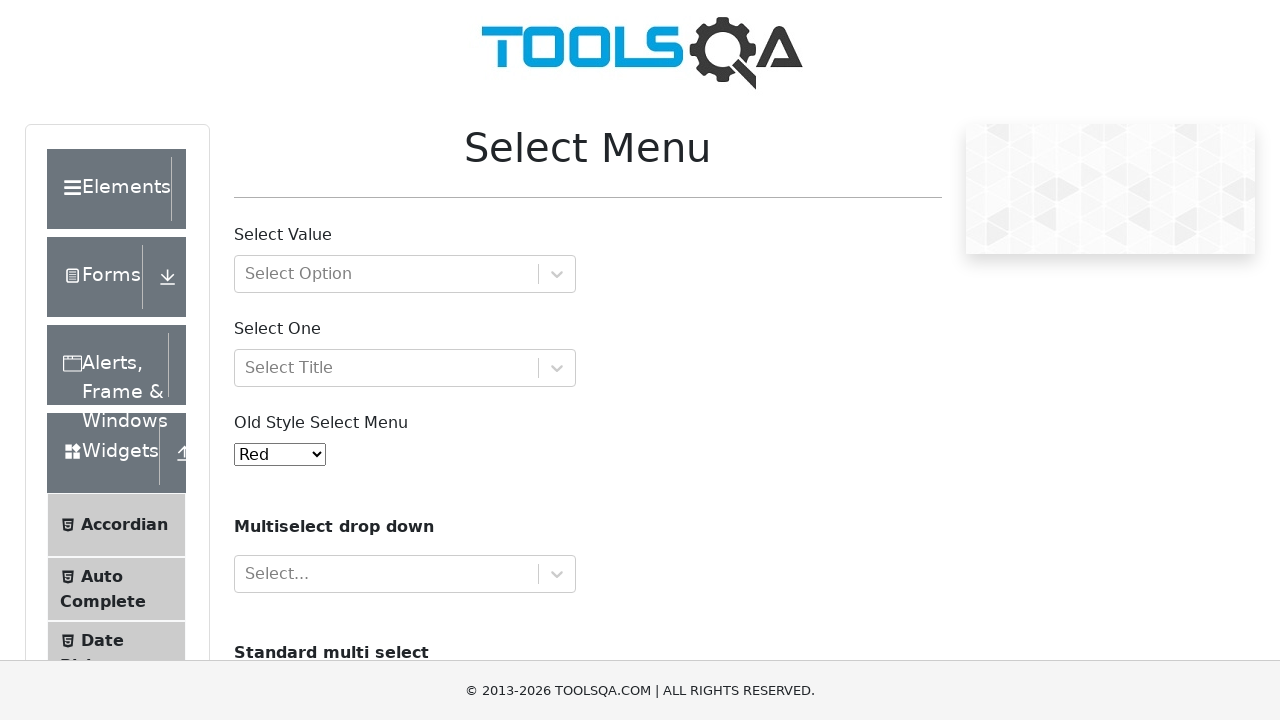

Navigated to select menu demo page
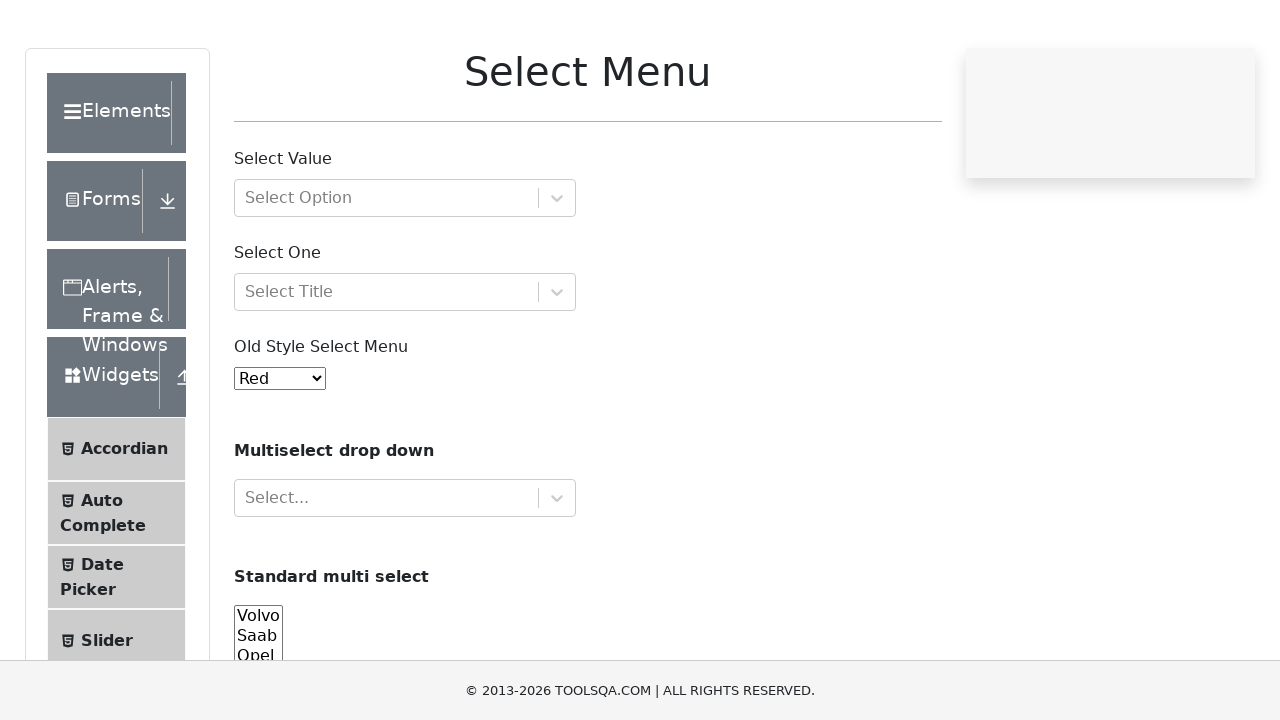

Selected 'Green' from old-style HTML select dropdown on select[id="oldSelectMenu"]
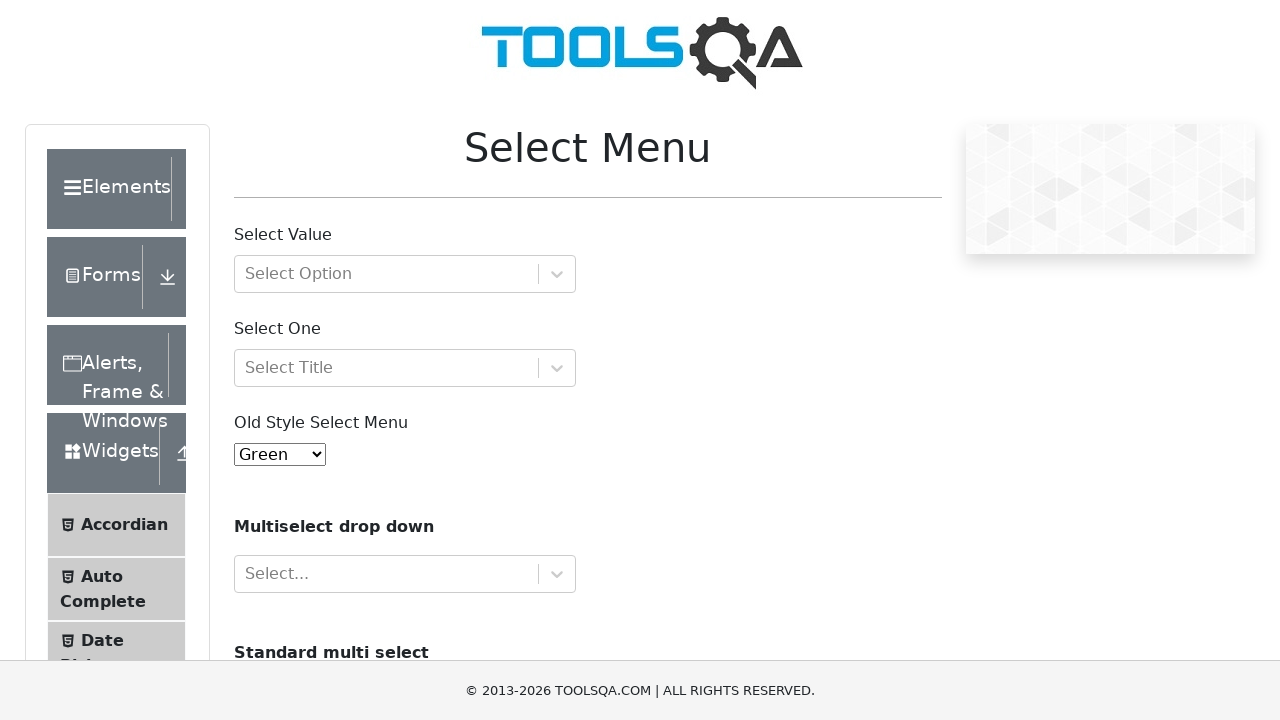

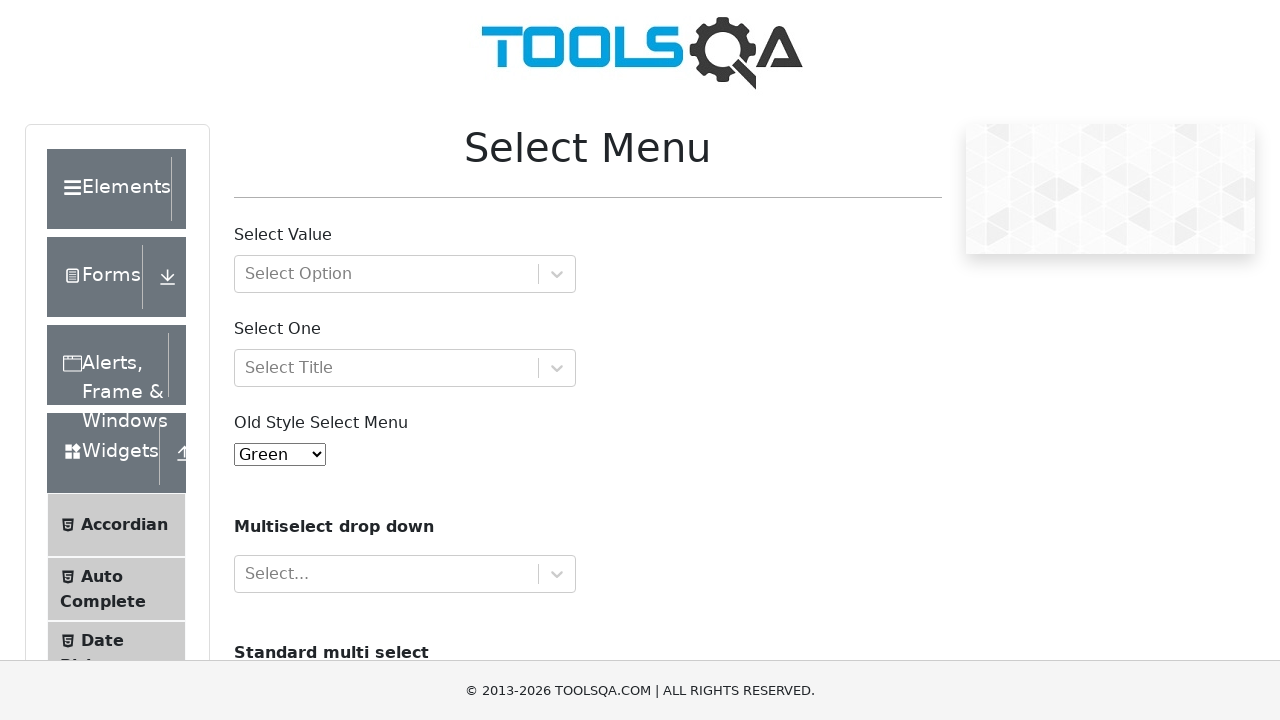